Tests window handling by opening a popup window from the main page and collecting window handles

Starting URL: https://omayo.blogspot.com/

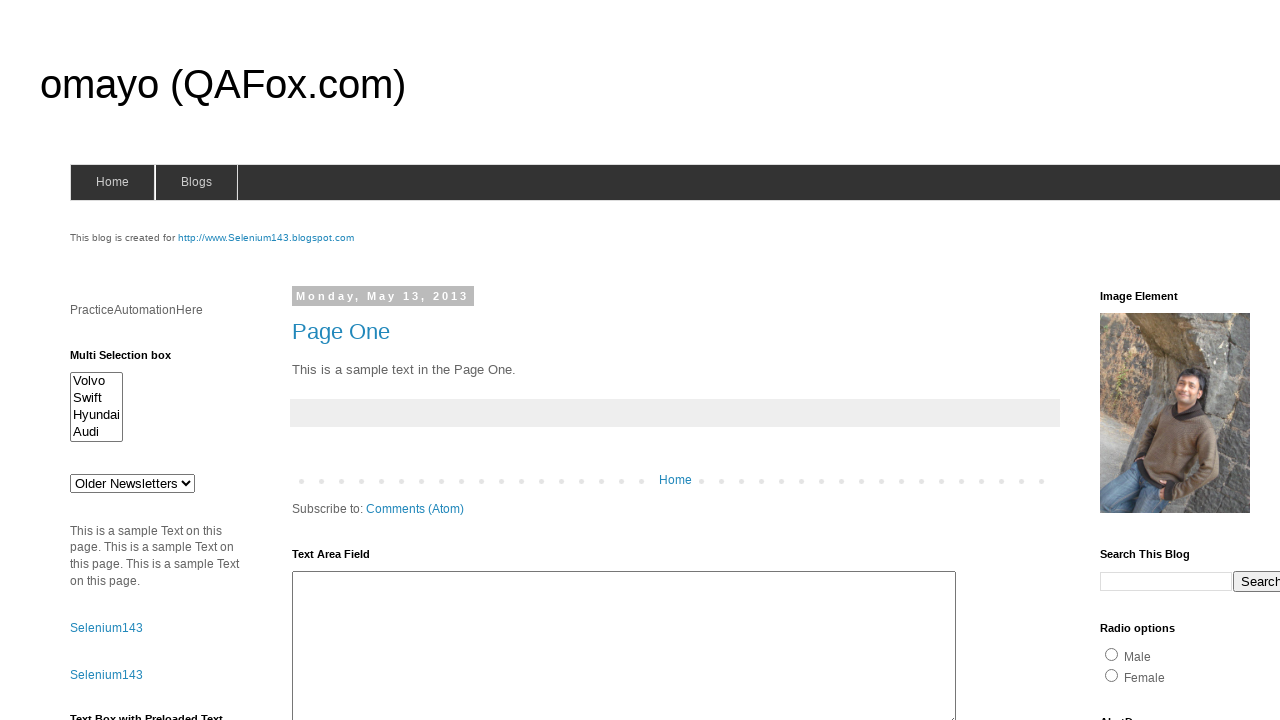

Retrieved parent window handle from context
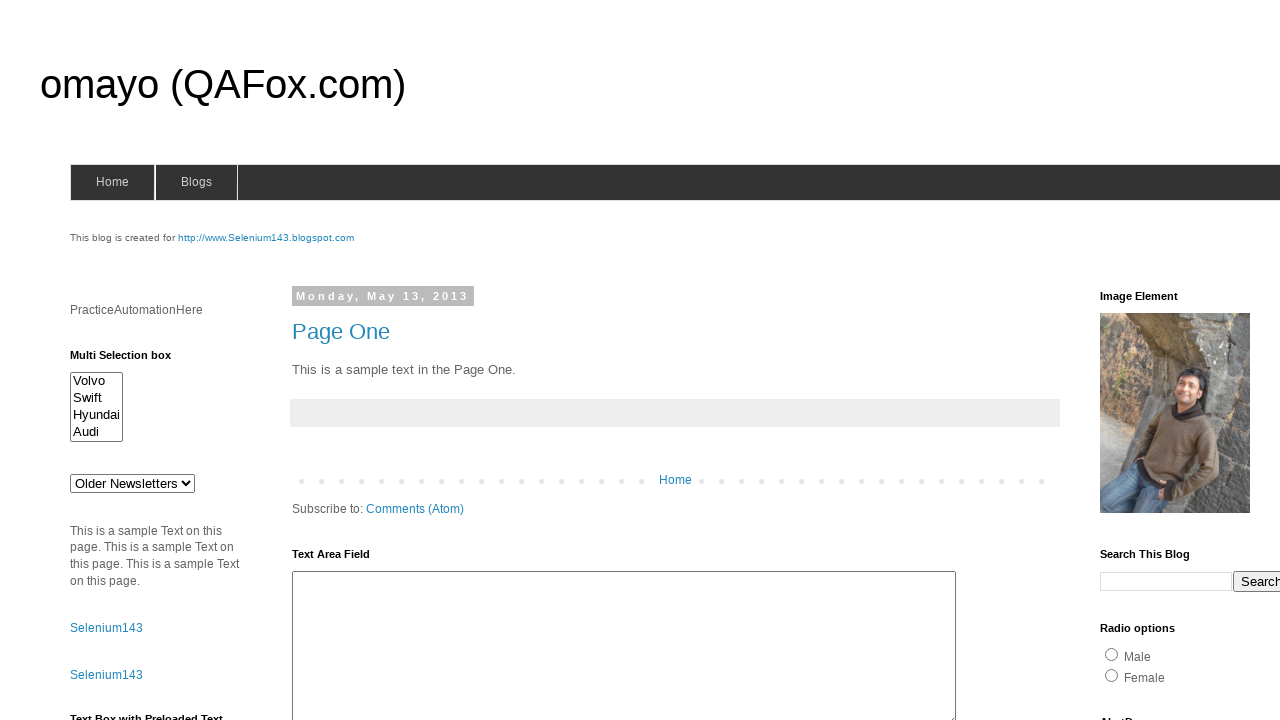

Located popup window link
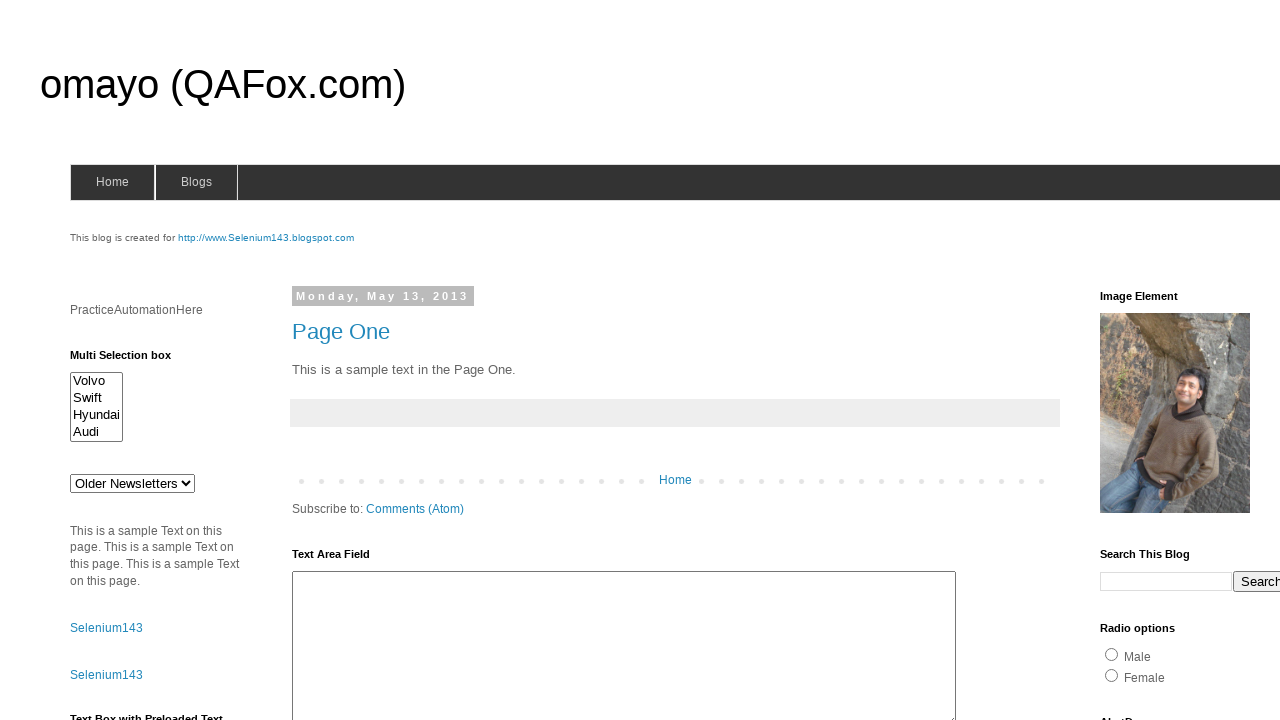

Scrolled popup link into view
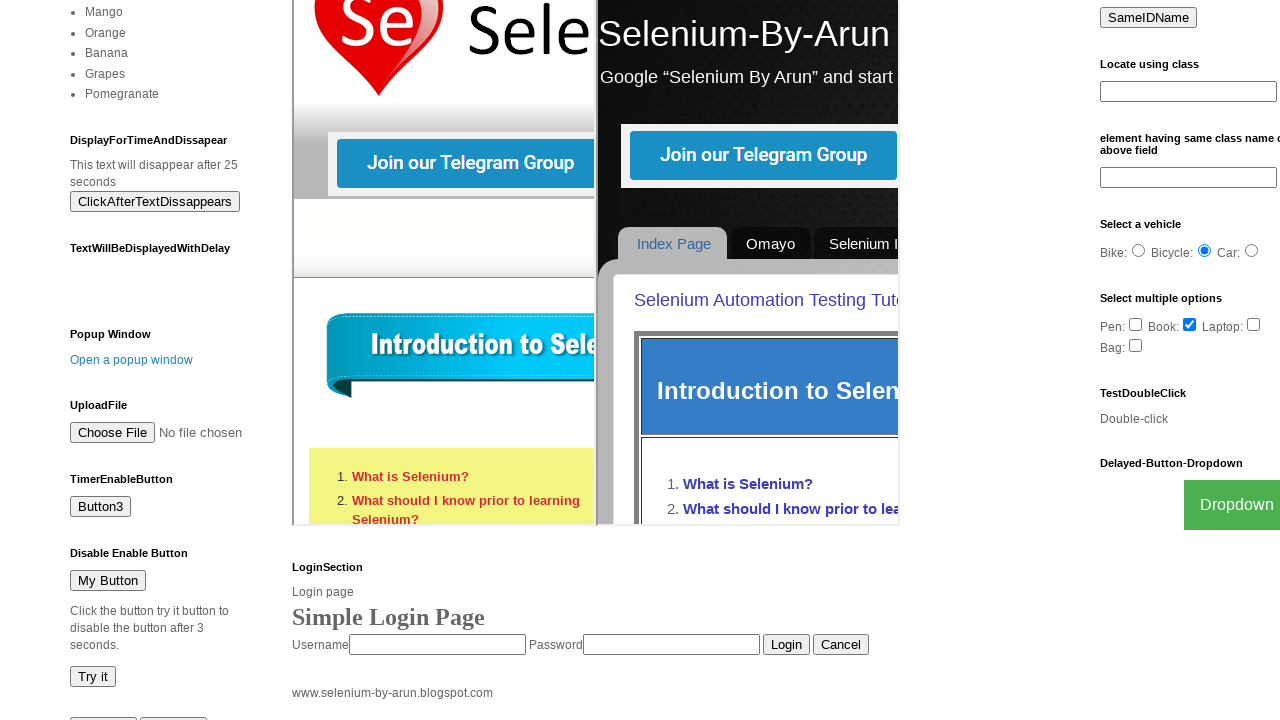

Clicked popup link to open new window at (132, 360) on xpath=//a[text()='Open a popup window']
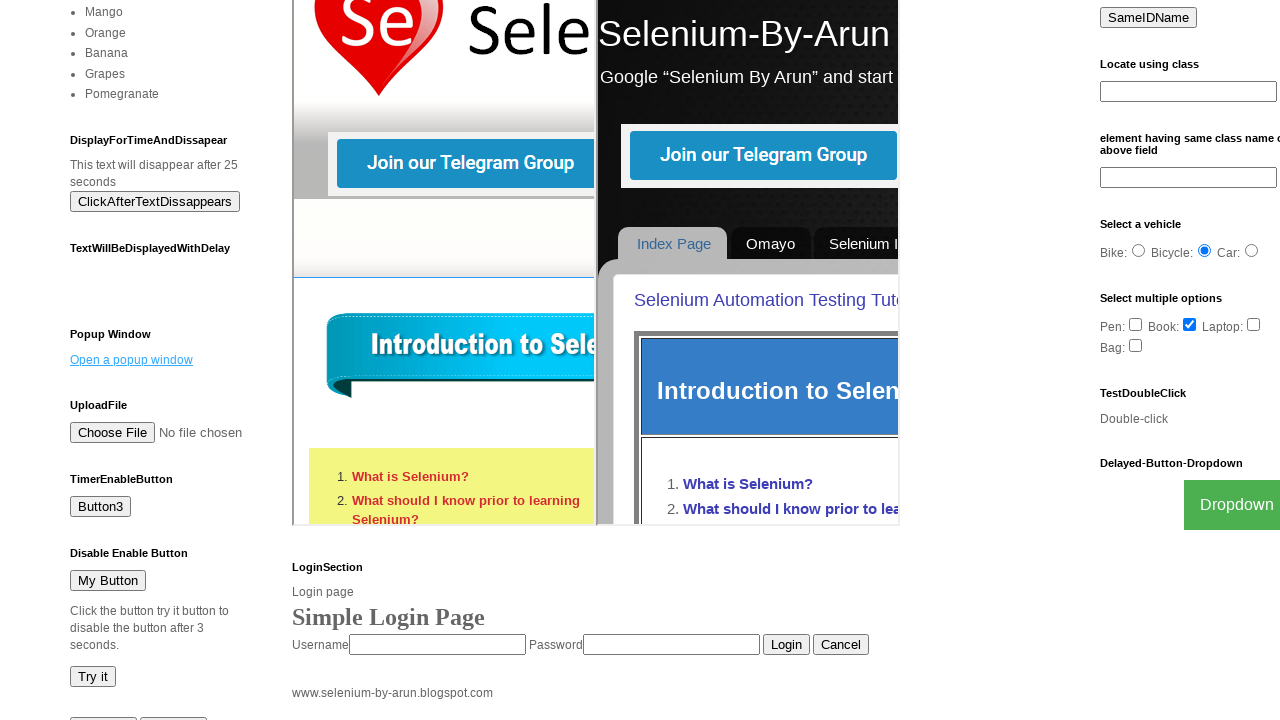

Captured new popup window handle
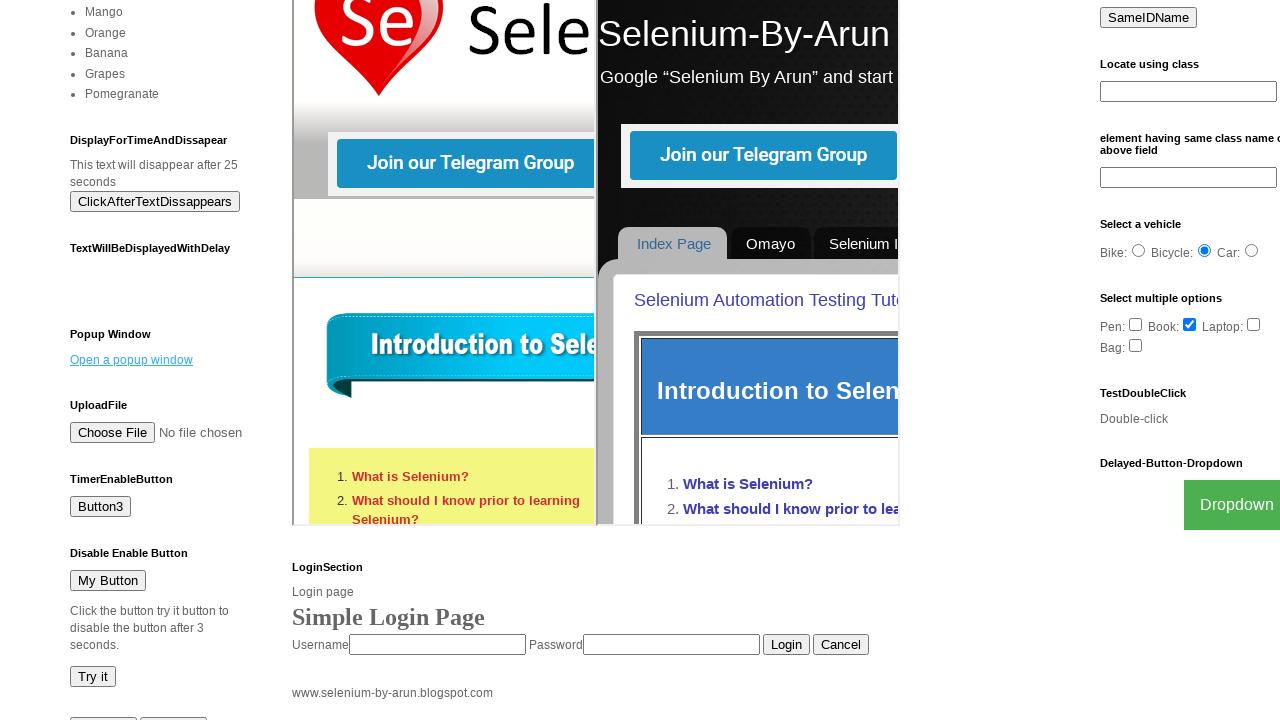

Retrieved all window handles - total windows open: 2
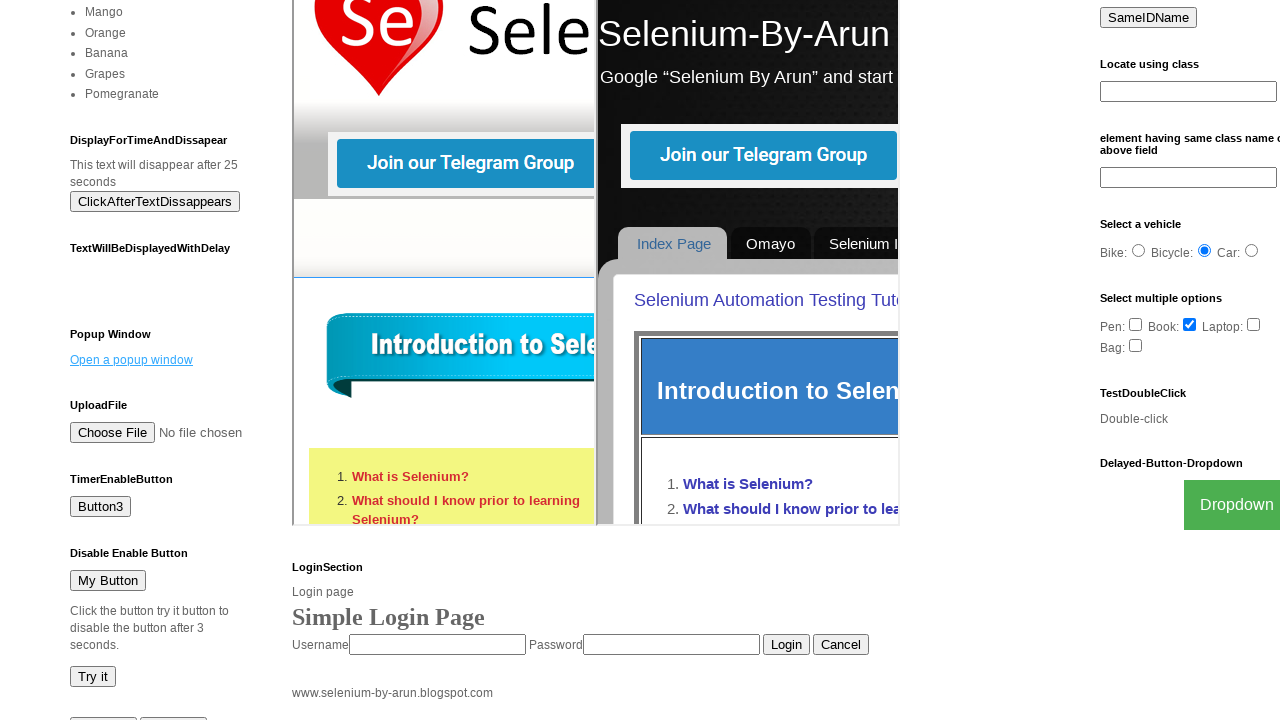

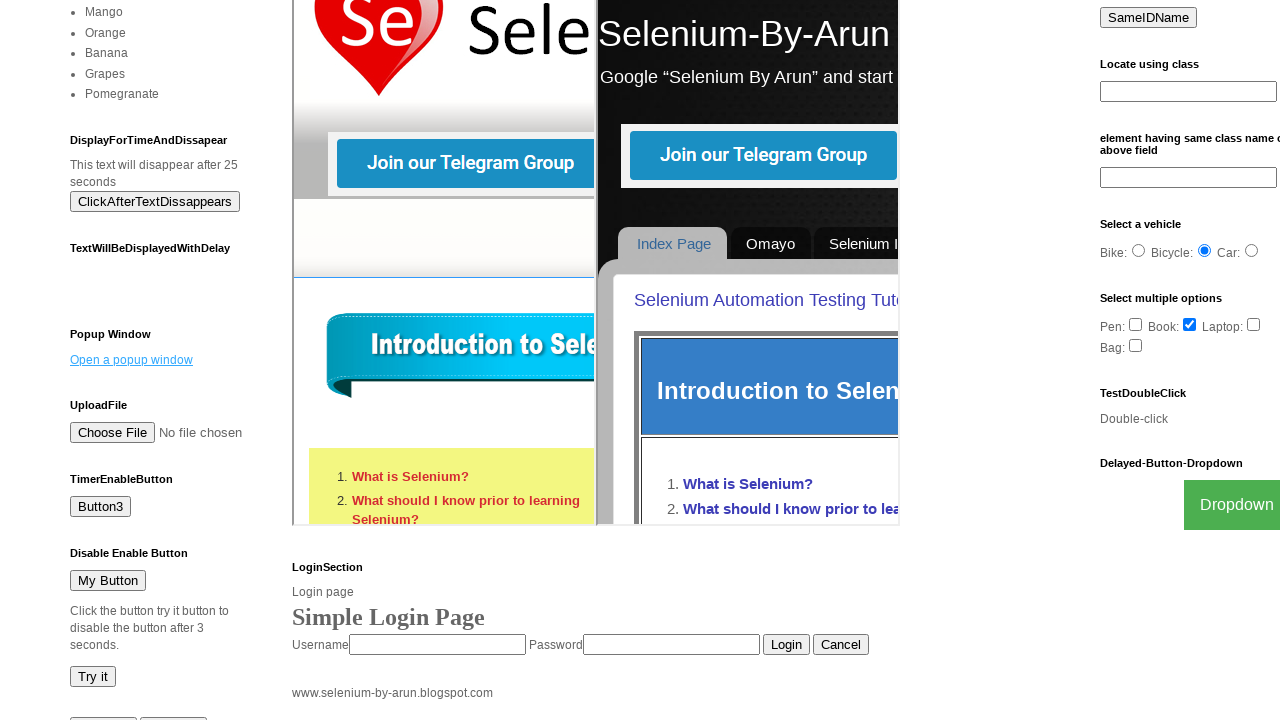